Tests JavaScript alert handling by clicking a button that triggers an alert, then accepting the alert dialog

Starting URL: http://omayo.blogspot.com/

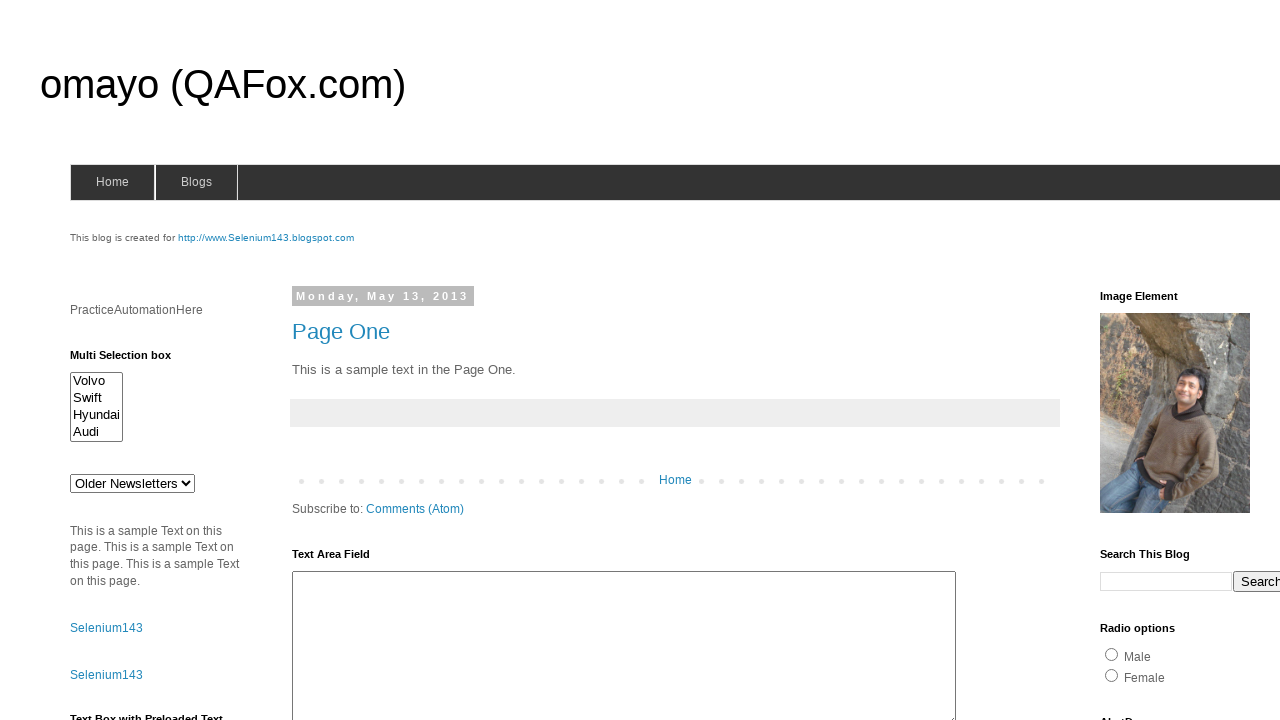

Set up dialog handler to accept alerts
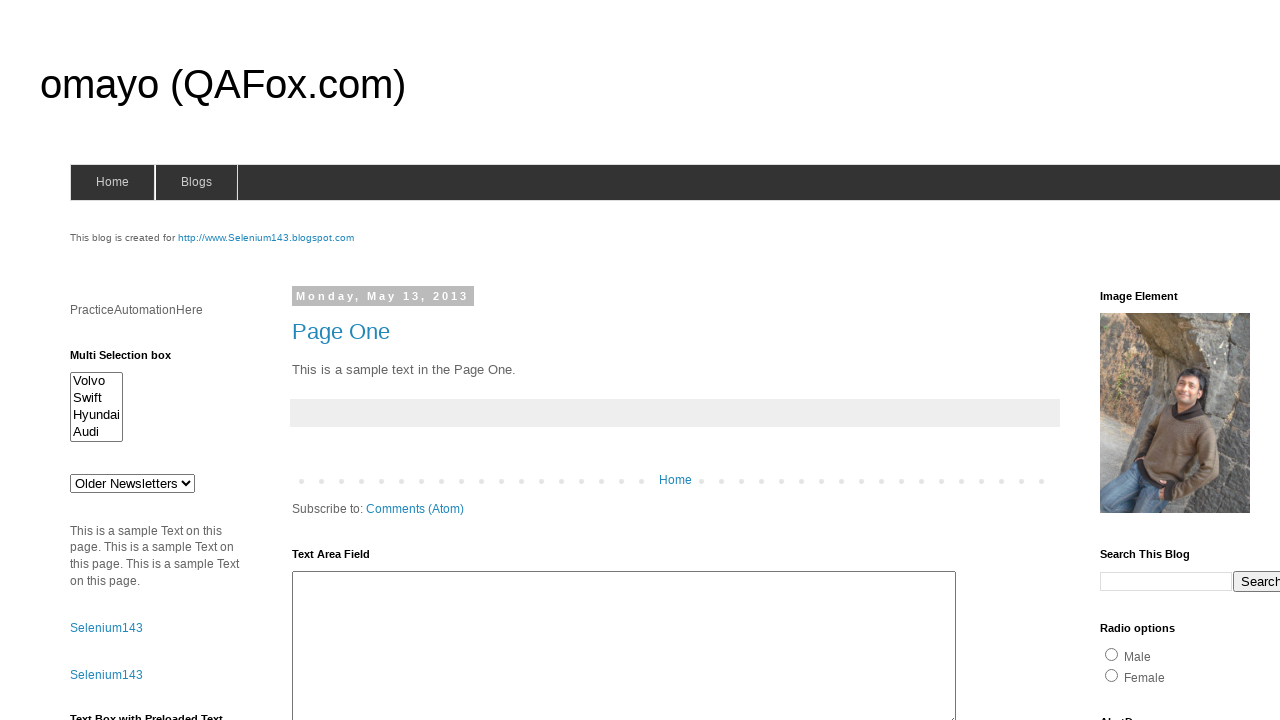

Clicked alert button to trigger JavaScript alert at (1154, 361) on #alert1
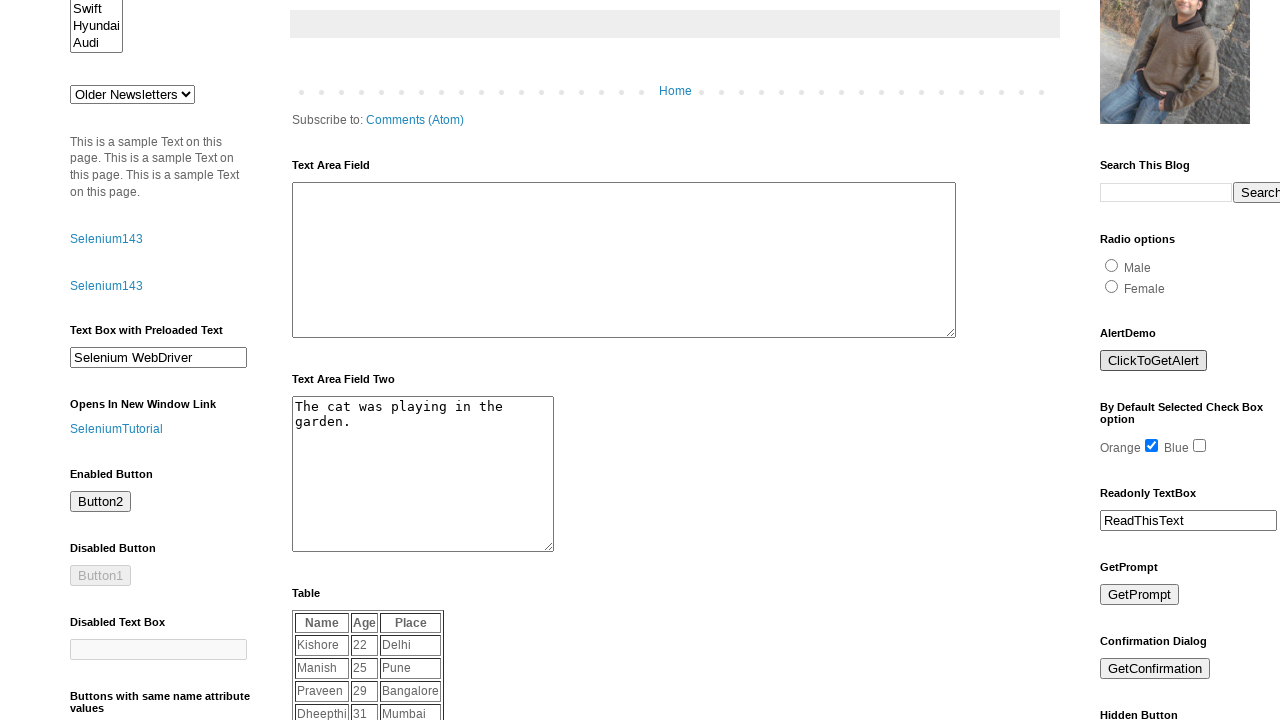

Waited for alert dialog to be handled and accepted
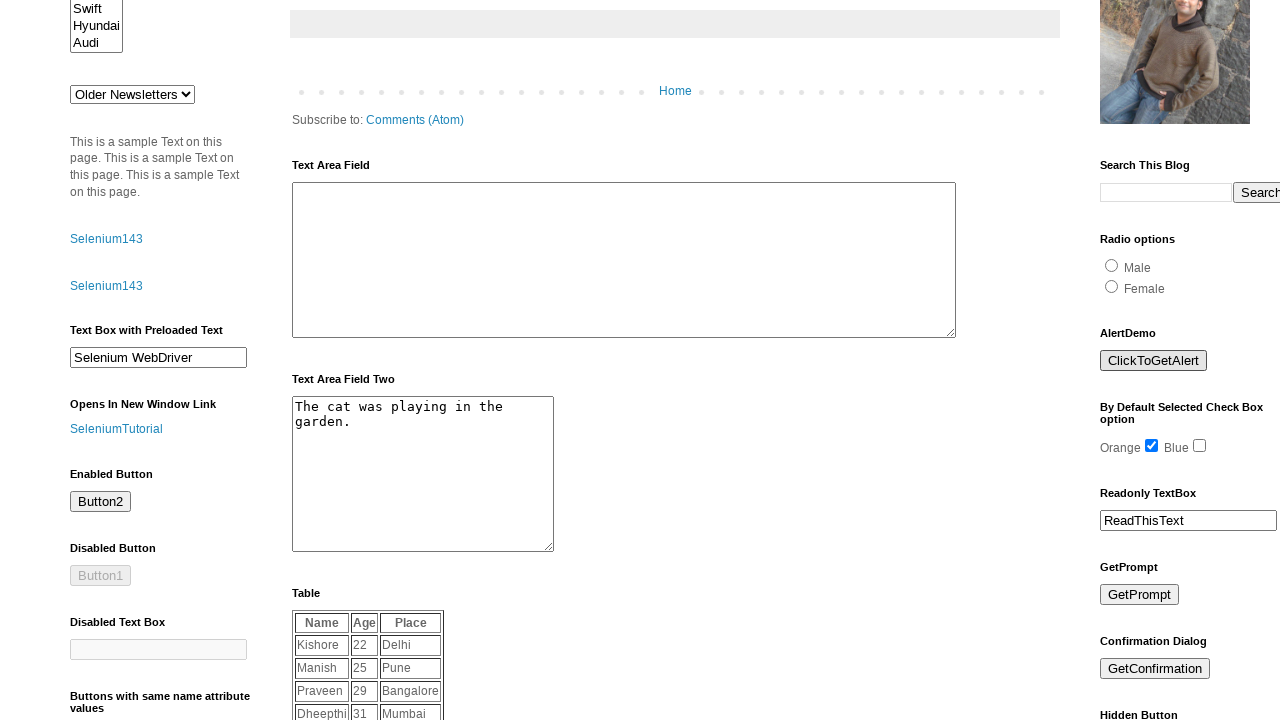

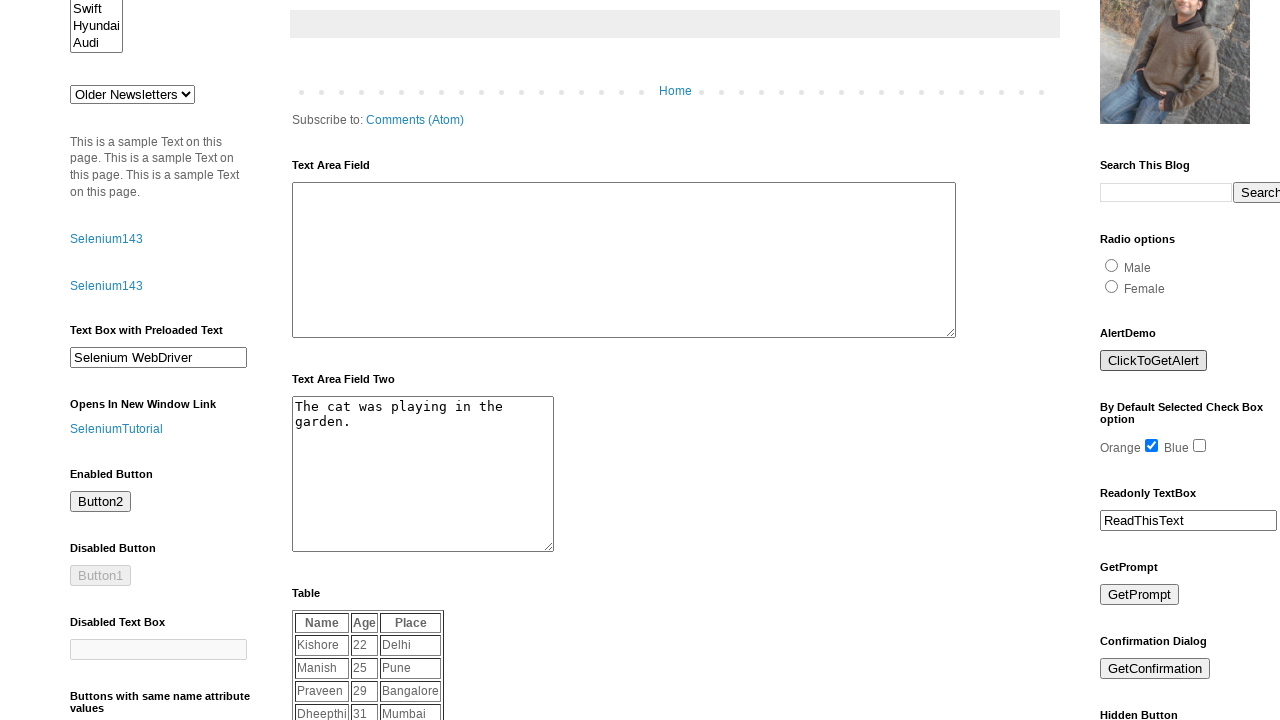